Tests dynamic content loading by clicking a start button and waiting for hidden content to become visible, then verifying the loaded text element appears.

Starting URL: https://the-internet.herokuapp.com/dynamic_loading/1

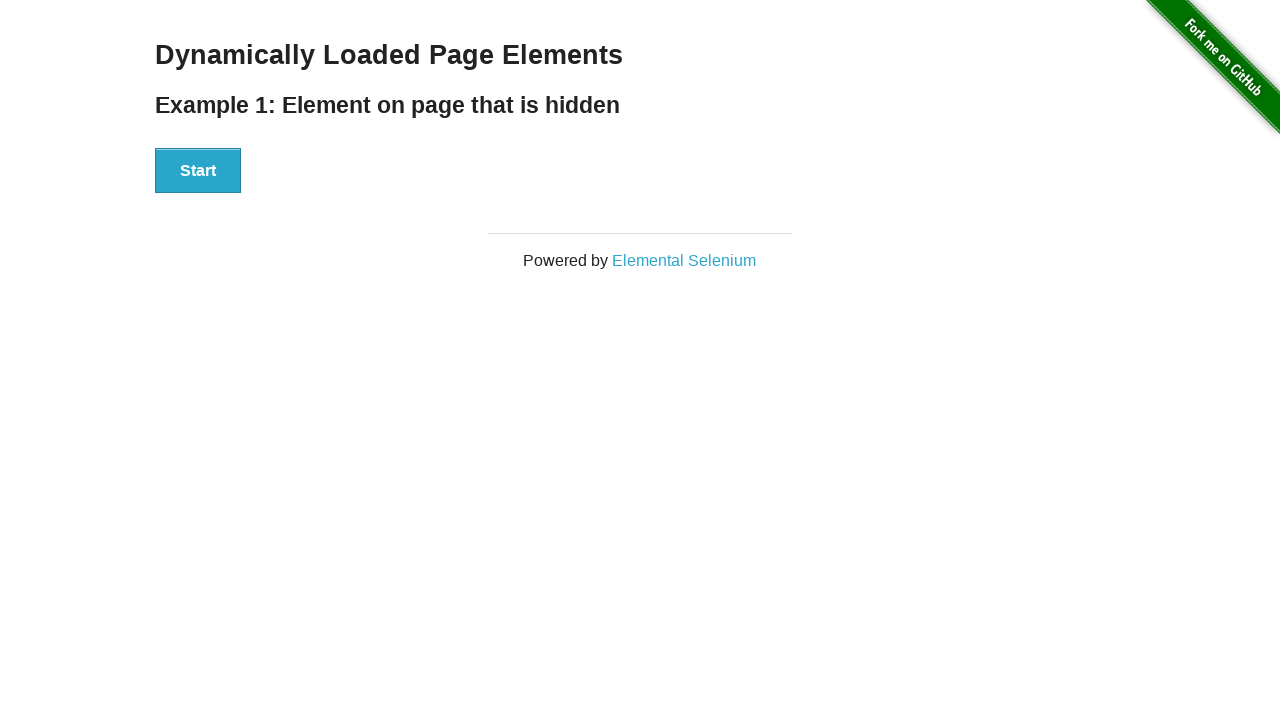

Clicked the start button to begin loading dynamic content at (198, 171) on xpath=//div[@id='start']/button
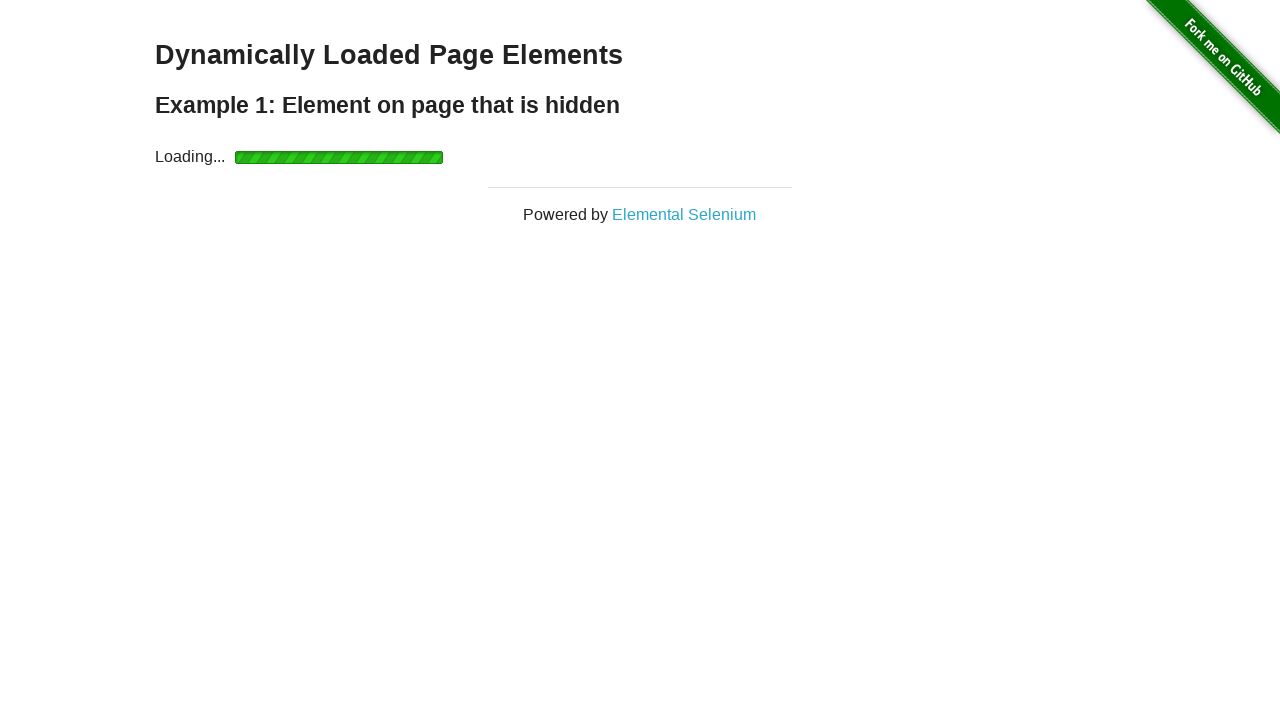

Waited for dynamically loaded text element to become visible
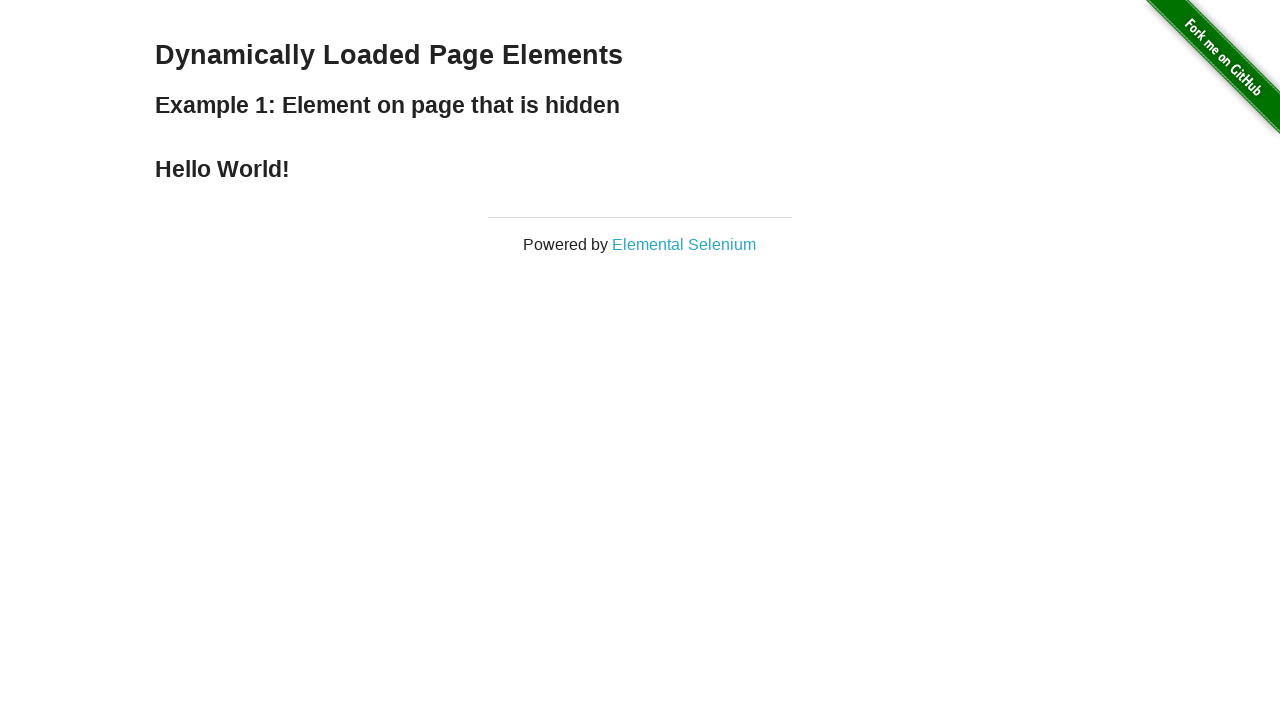

Retrieved loaded text: 'Hello World!'
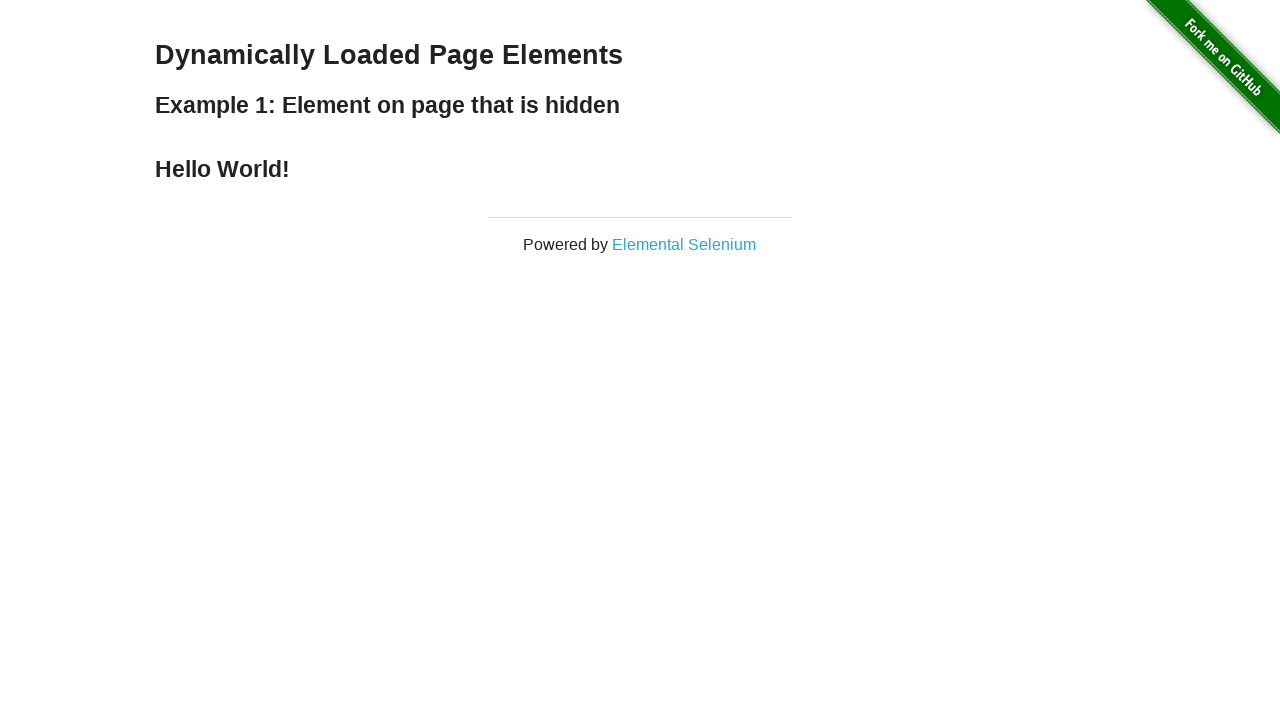

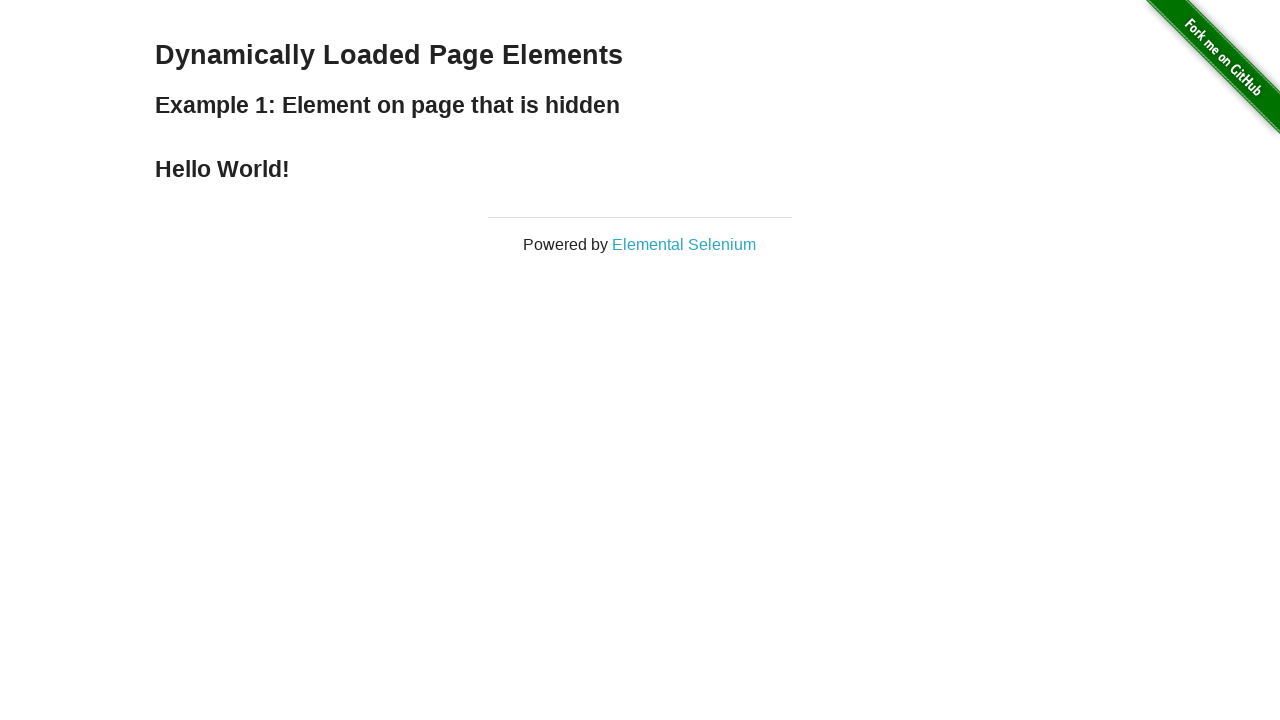